Tests dynamic loading functionality by clicking a Start button and waiting for a hidden element to become visible, then verifying the displayed text is "Hello World!"

Starting URL: https://the-internet.herokuapp.com/dynamic_loading/1

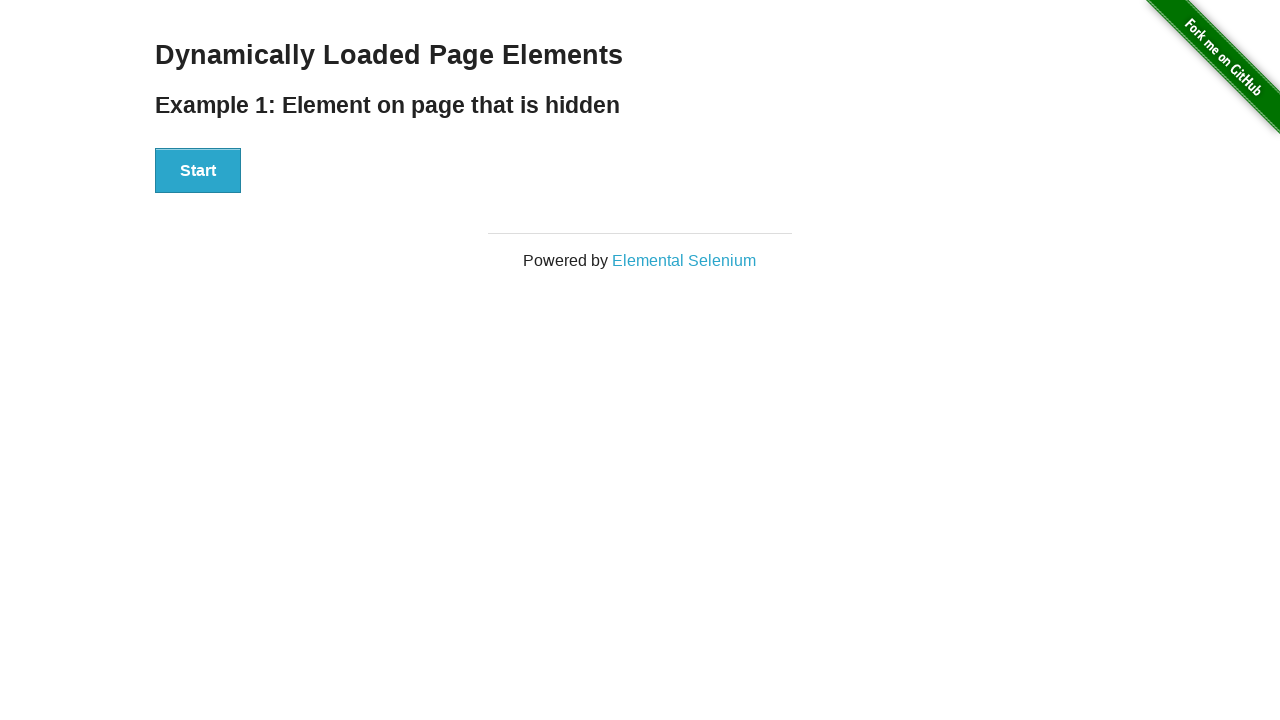

Clicked Start button to trigger dynamic loading at (198, 171) on xpath=//div[@id='start']/button
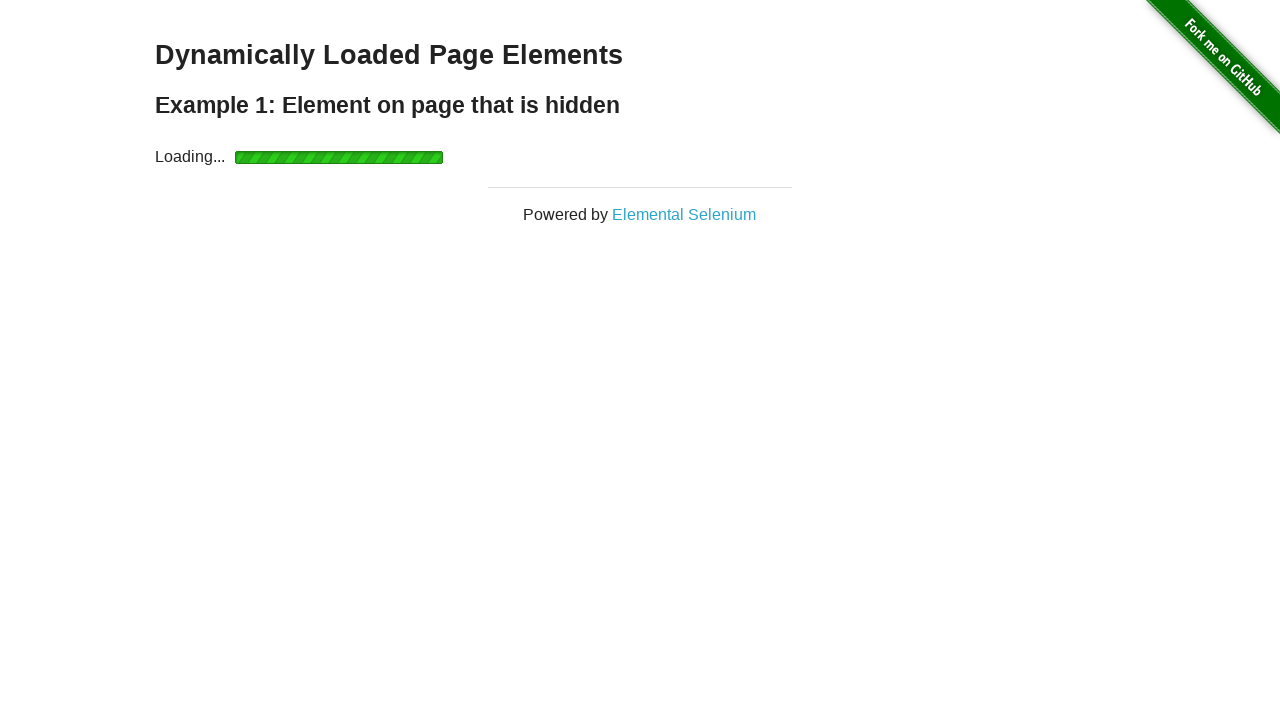

Waited for finish element to become visible
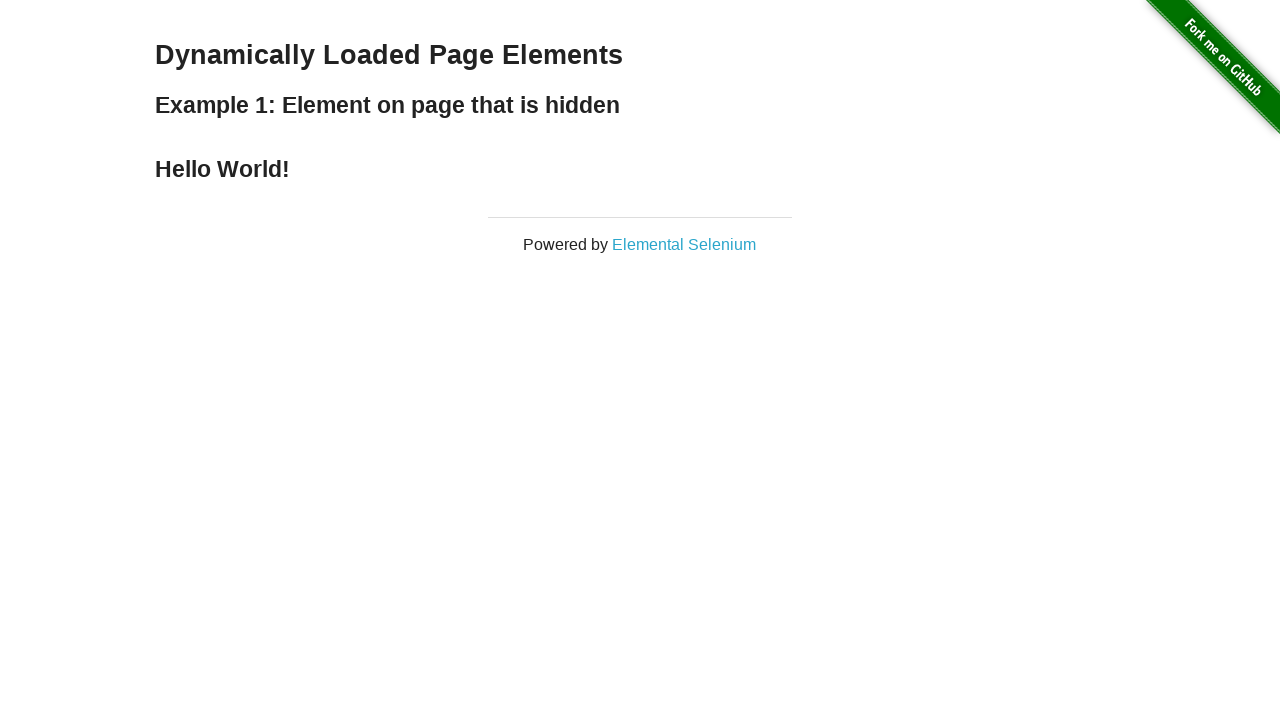

Retrieved text content from finish element
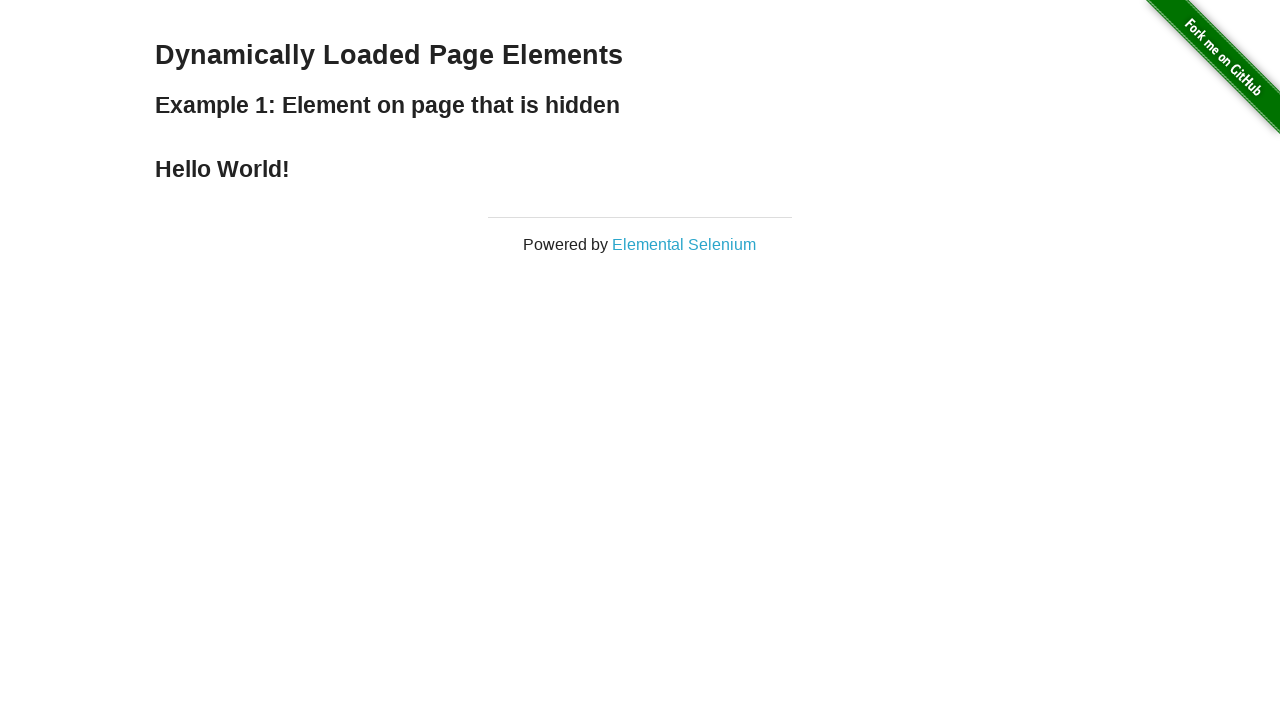

Verified that displayed text is 'Hello World!'
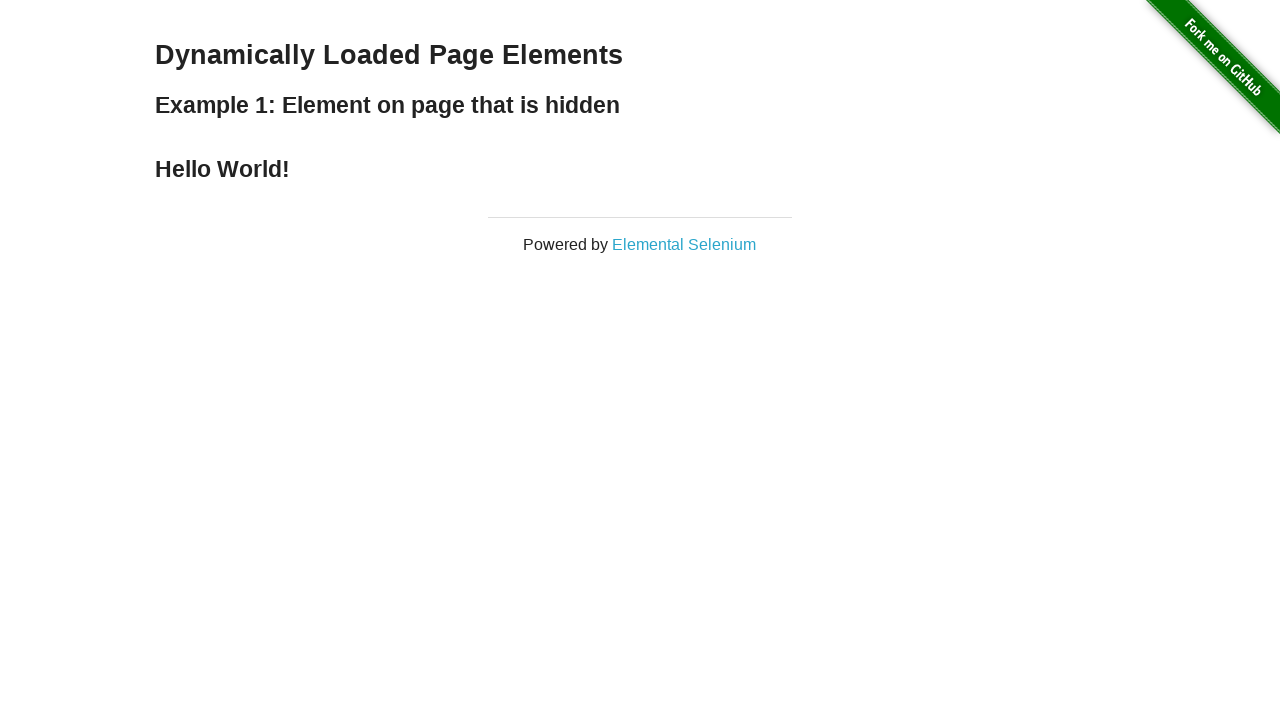

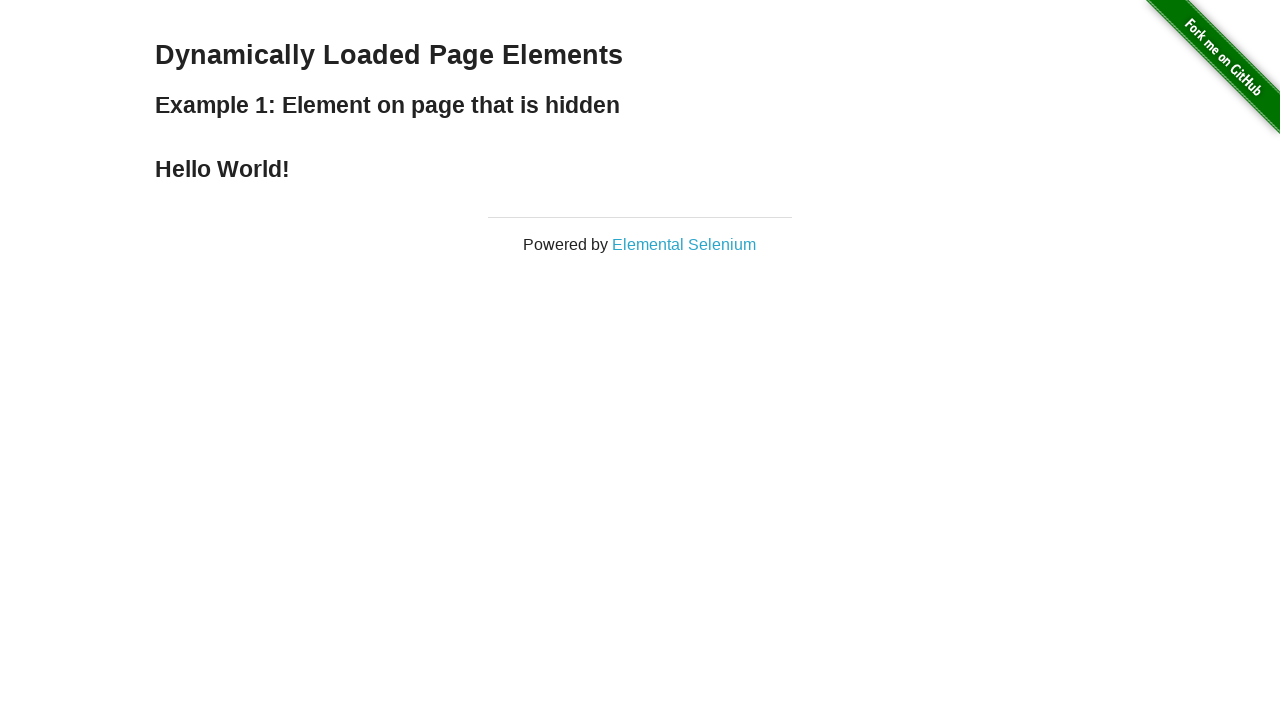